Tests clicking on a link by its text content, scrolling it into view if needed, verifying visibility, clicking it, and then verifying the destination page header is displayed.

Starting URL: https://the-internet.herokuapp.com/

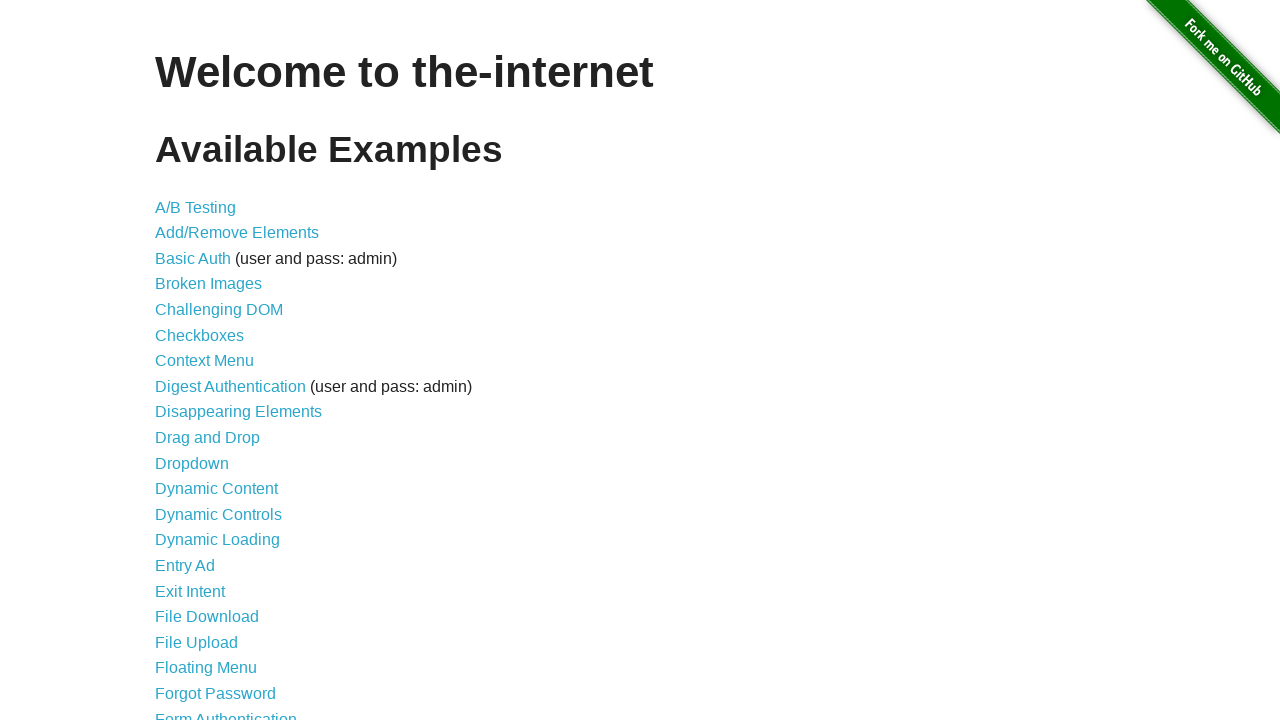

Located 'Broken Images' link by text
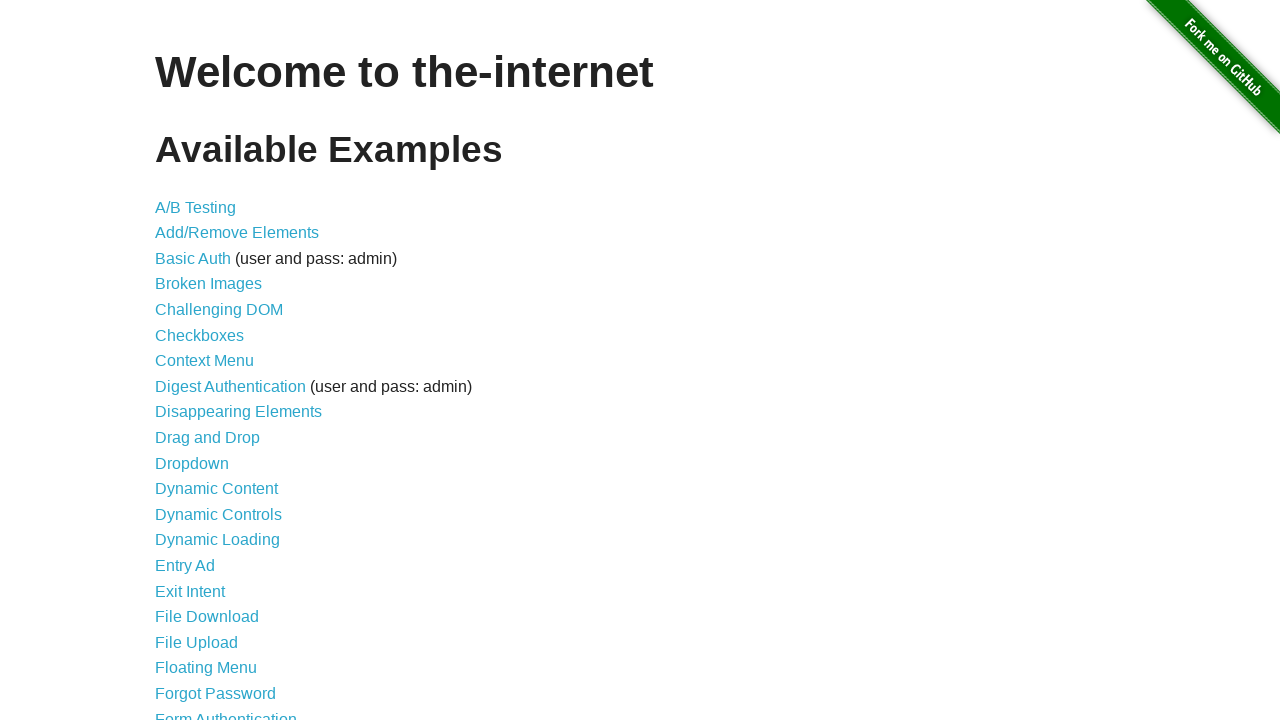

Scrolled 'Broken Images' link into view if needed
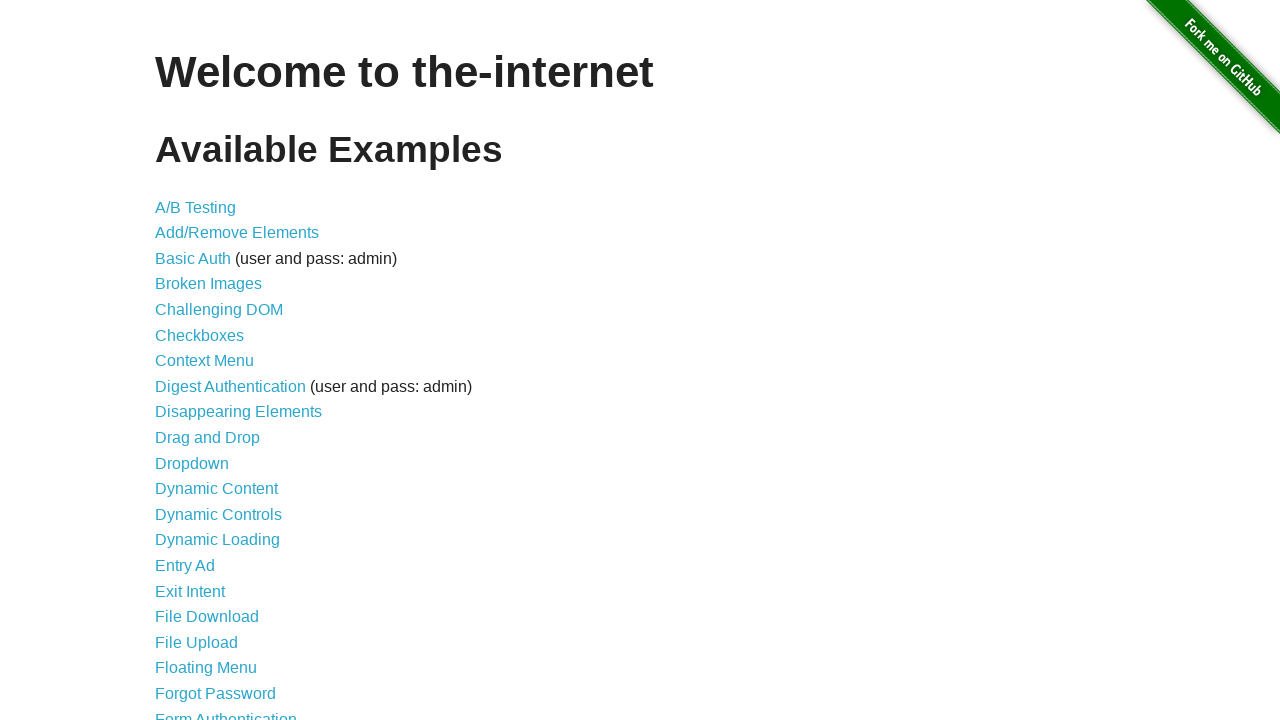

Verified 'Broken Images' link is visible
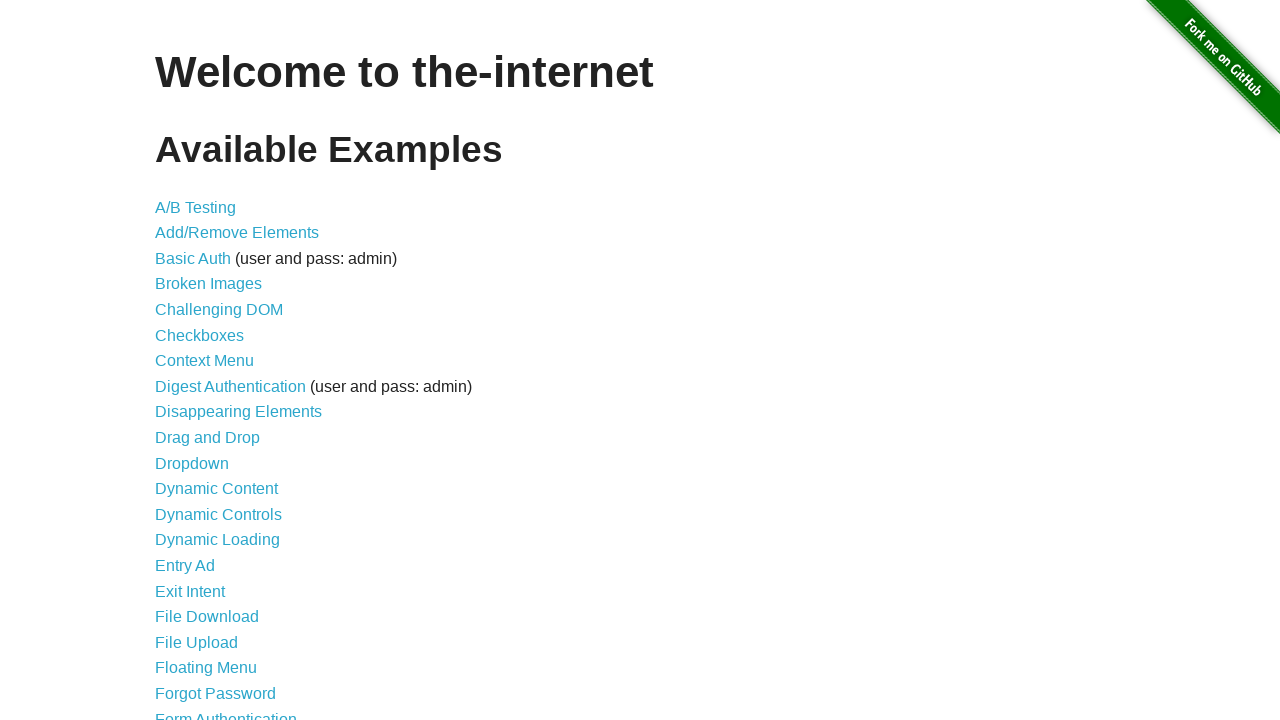

Clicked 'Broken Images' link at (208, 284) on internal:text="Broken Images"i
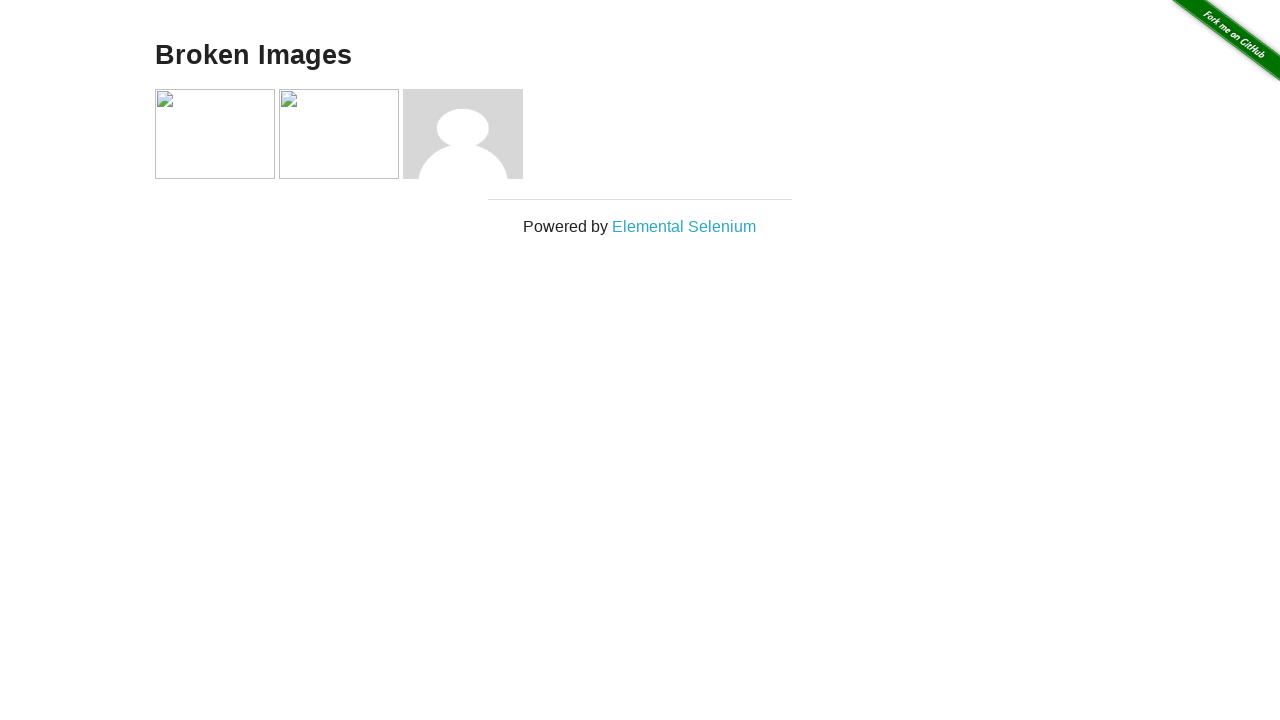

Located header 'Broken Images' on destination page
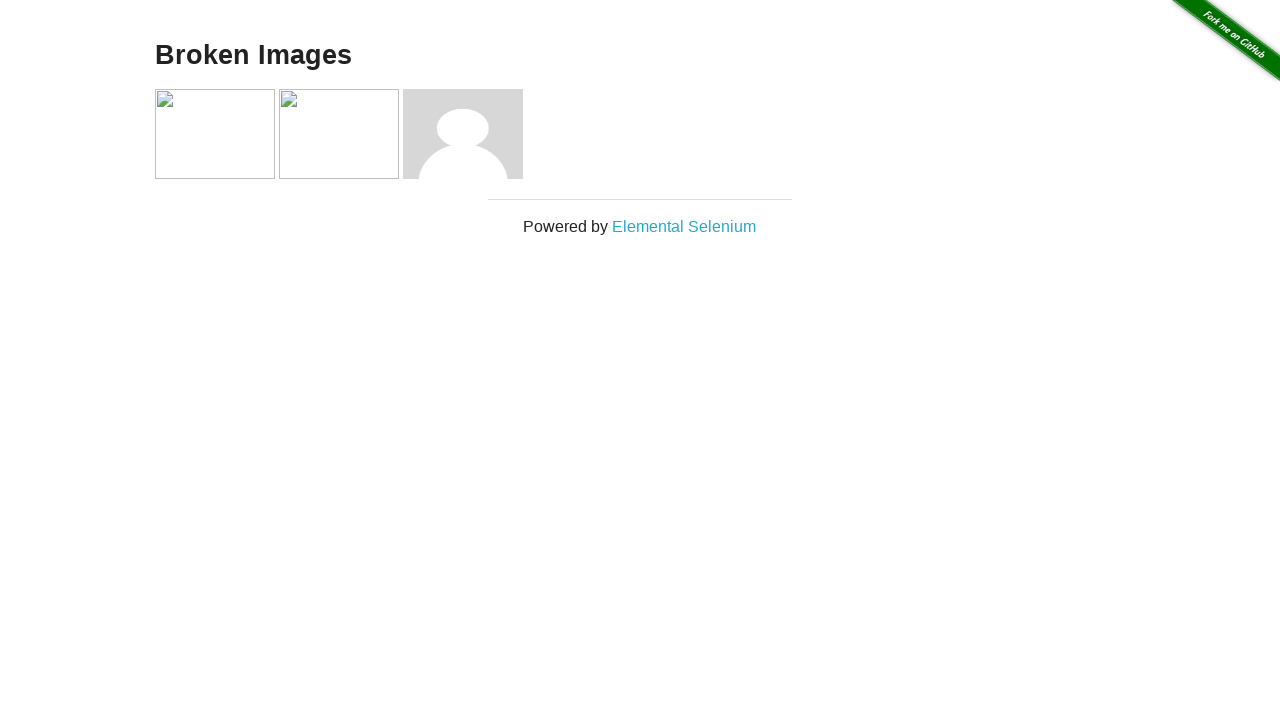

Verified header 'Broken Images' is visible on destination page
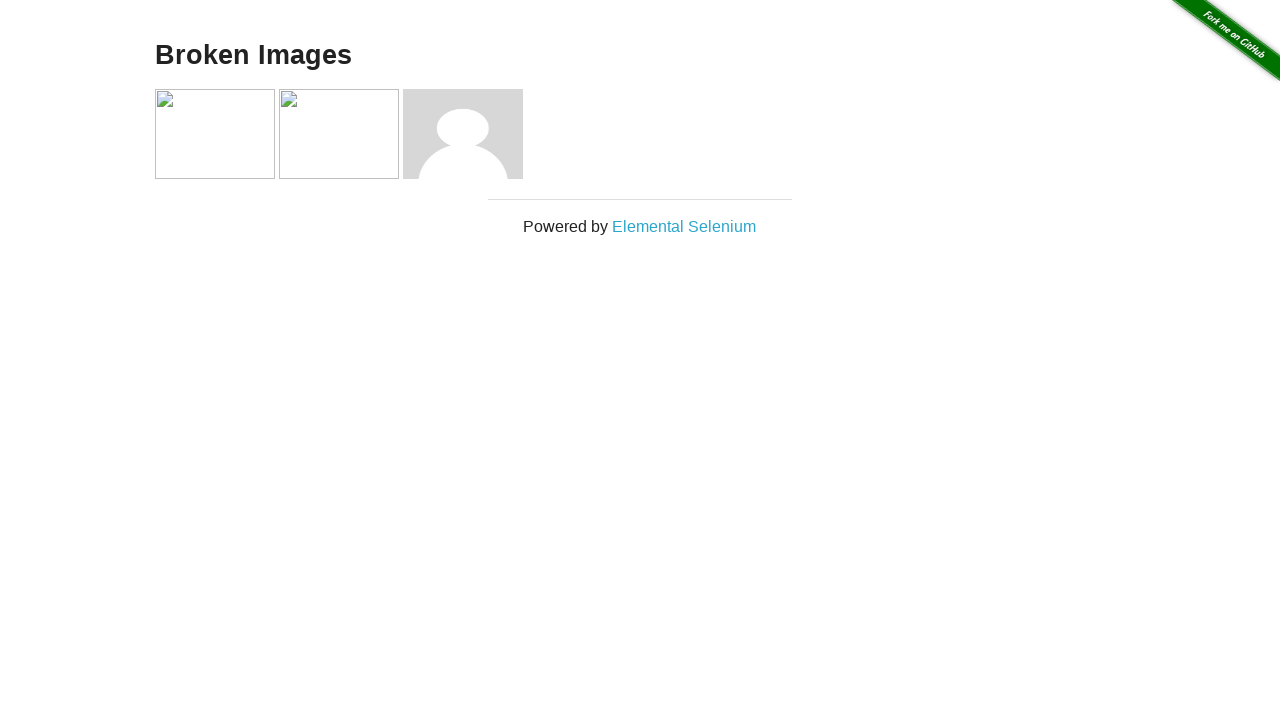

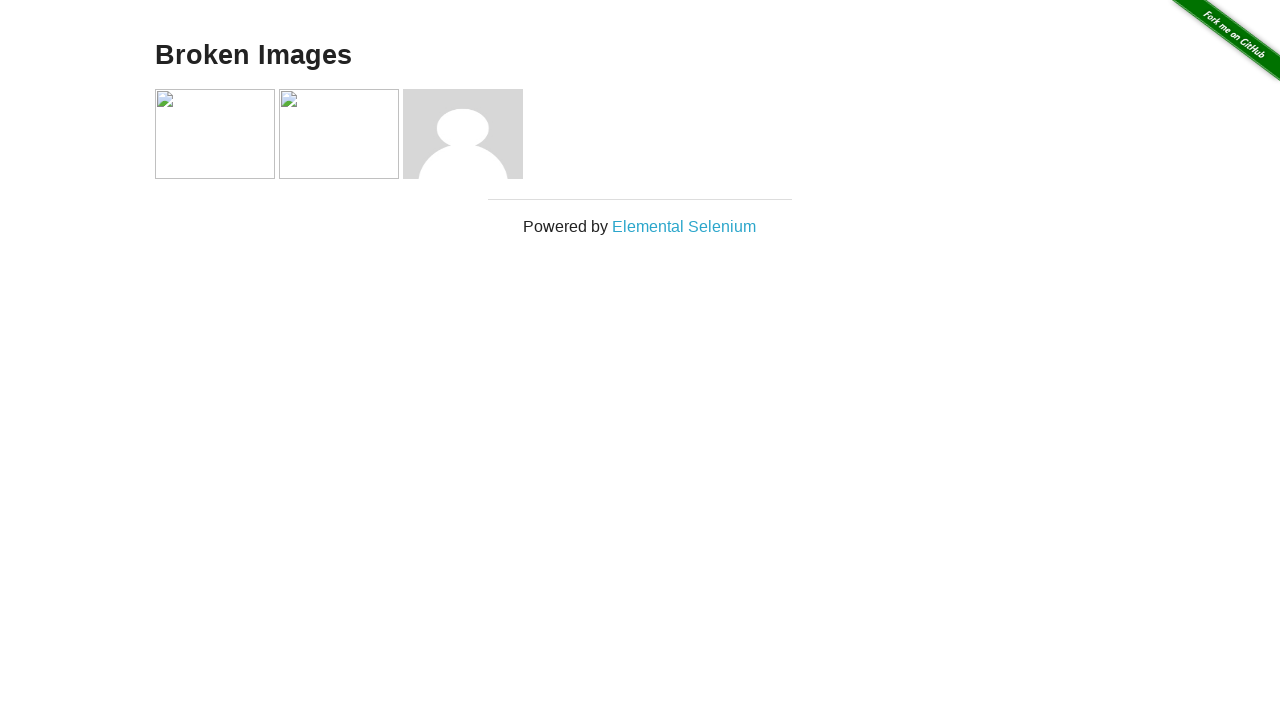